Navigates to Phoenix Insurance website while blocking CSS and JPG resources using Chrome DevTools Protocol

Starting URL: https://www.phoenixinsurance.in/

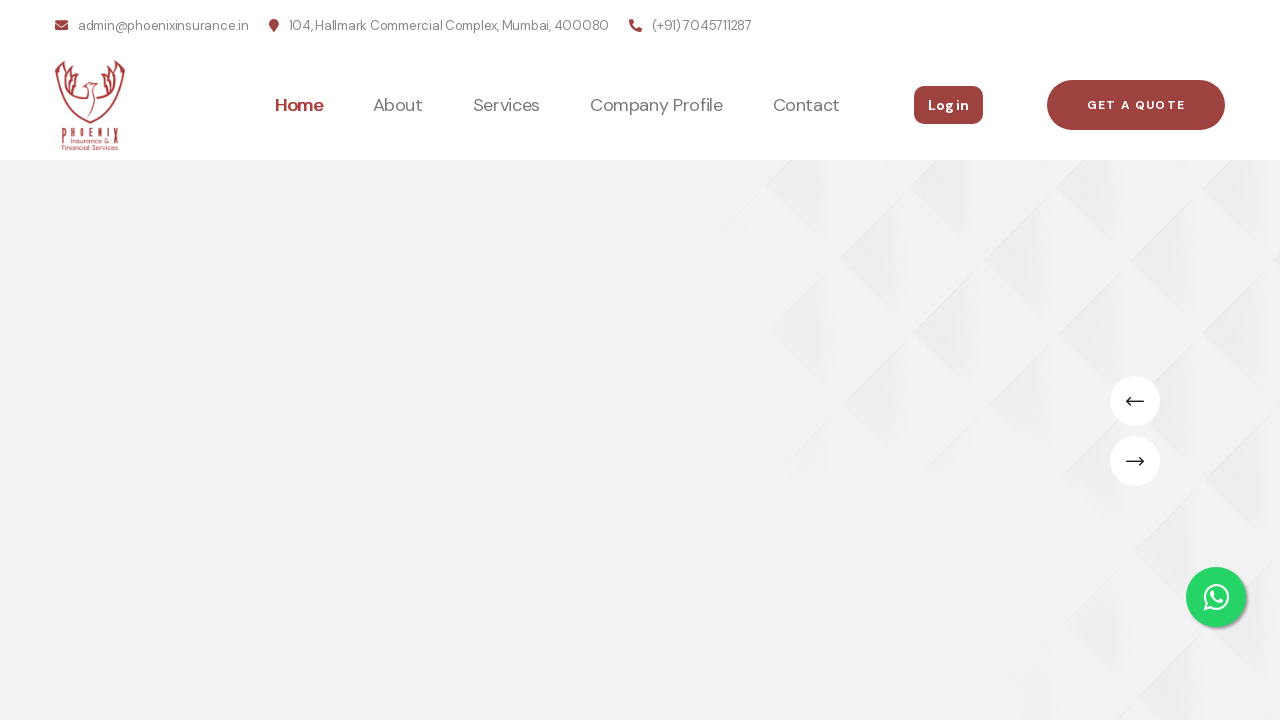

Set up resource blocking for CSS and JPG files using Chrome DevTools Protocol
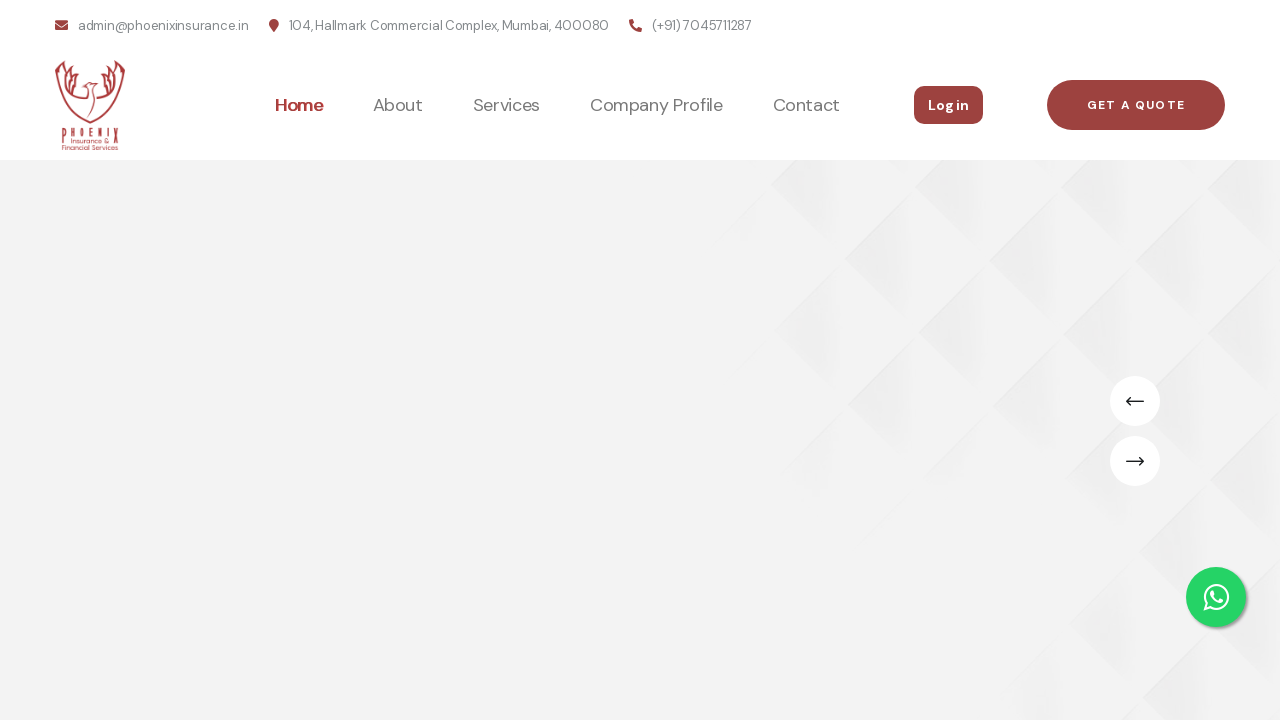

Navigated to Phoenix Insurance website with CSS and JPG resources blocked
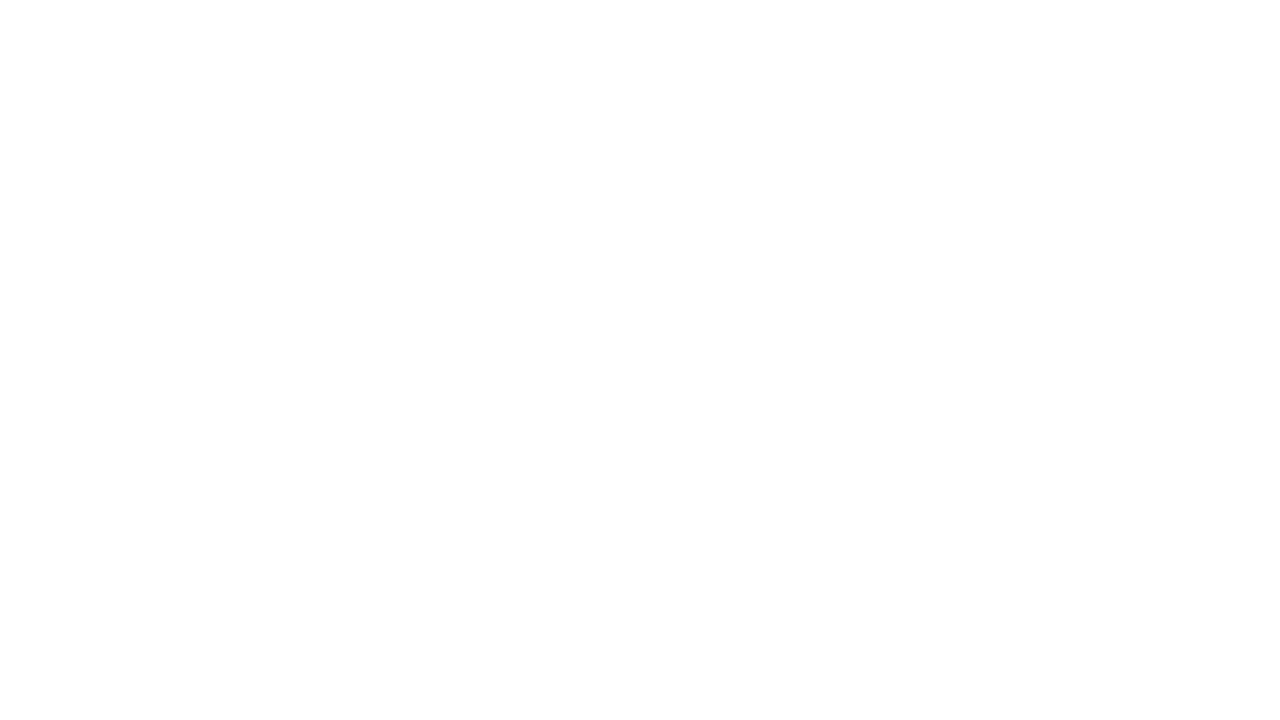

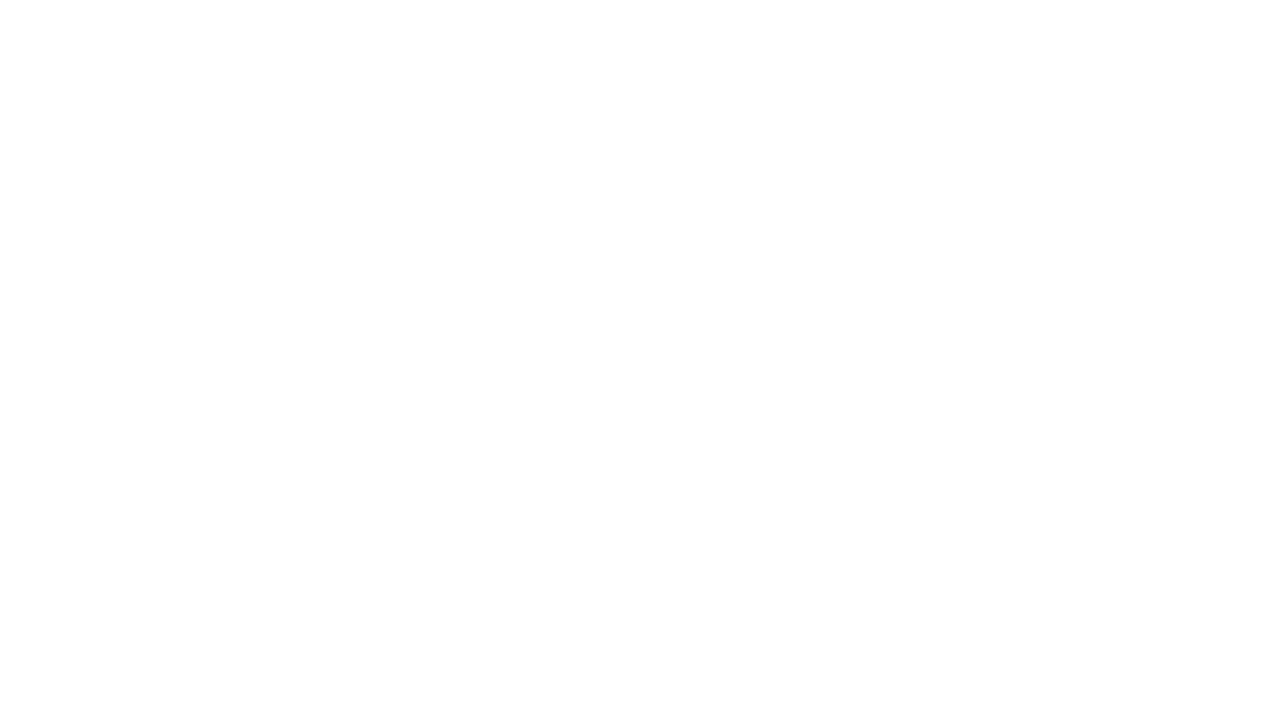